Tests frame switching functionality by navigating between different frames on the page and clicking links within each frame

Starting URL: http://sahitest.com/demo/framesTest.htm

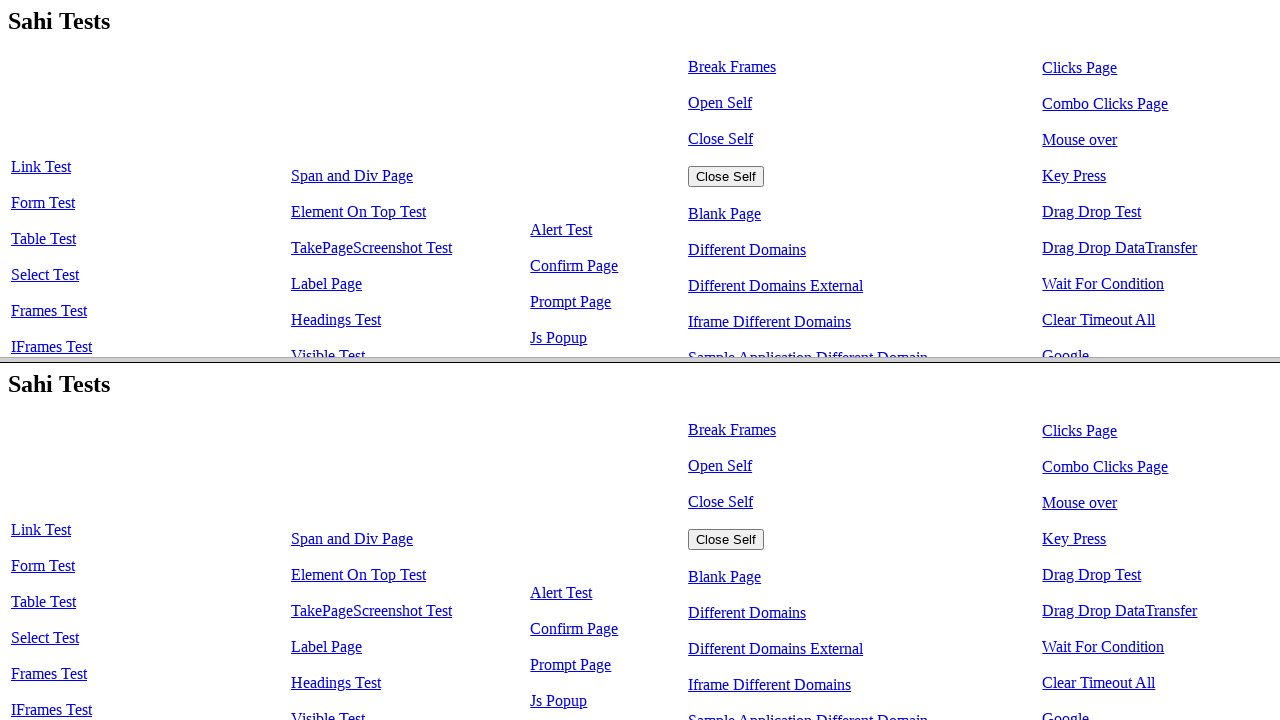

Switched to top frame and clicked the first link at (41, 167) on frame[name='top'] >> internal:control=enter-frame >> xpath=/html/body/table/tbod
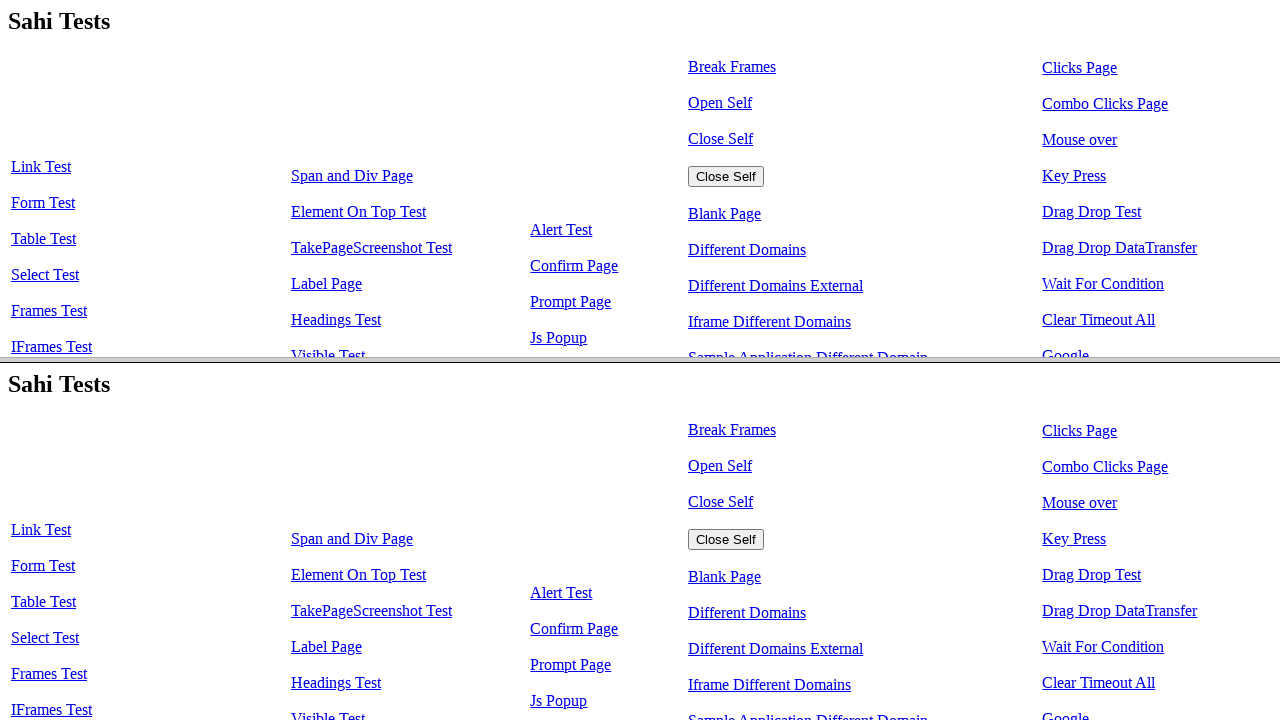

Waited 3 seconds for action to complete
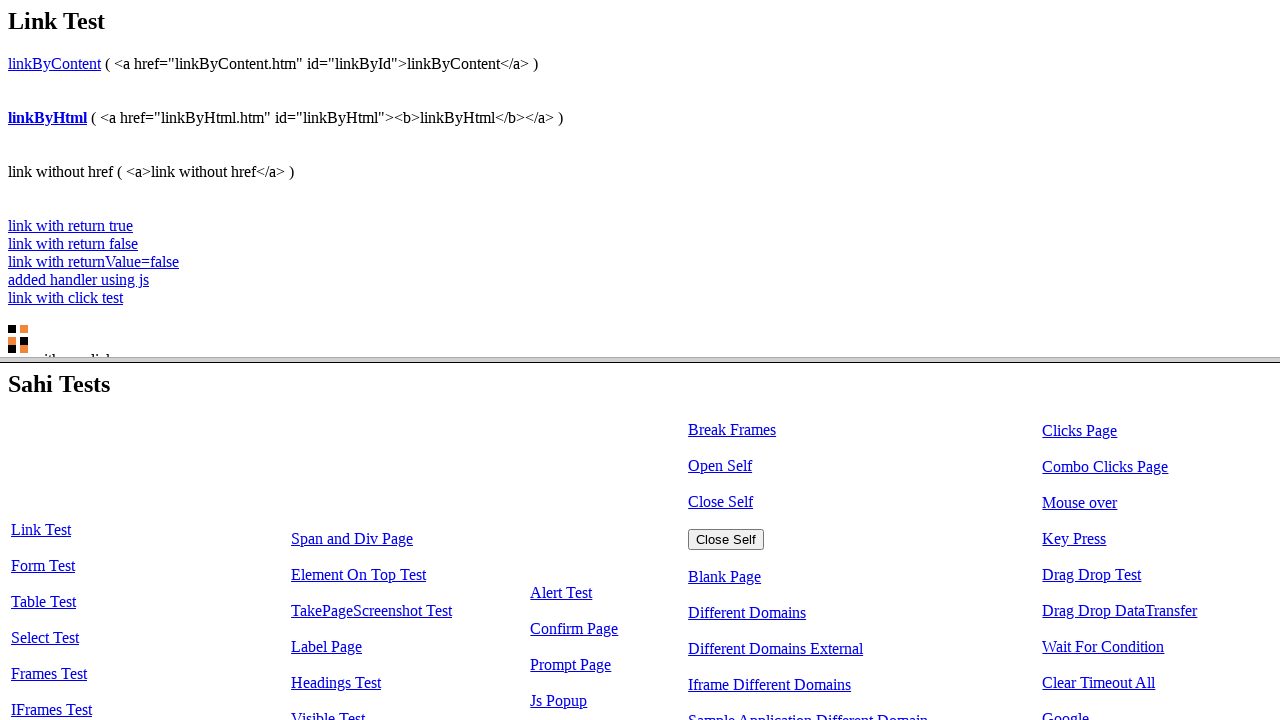

Switched to second frame and clicked the second link at (43, 566) on xpath=/html/frameset/frame[2] >> internal:control=enter-frame >> xpath=/html/bod
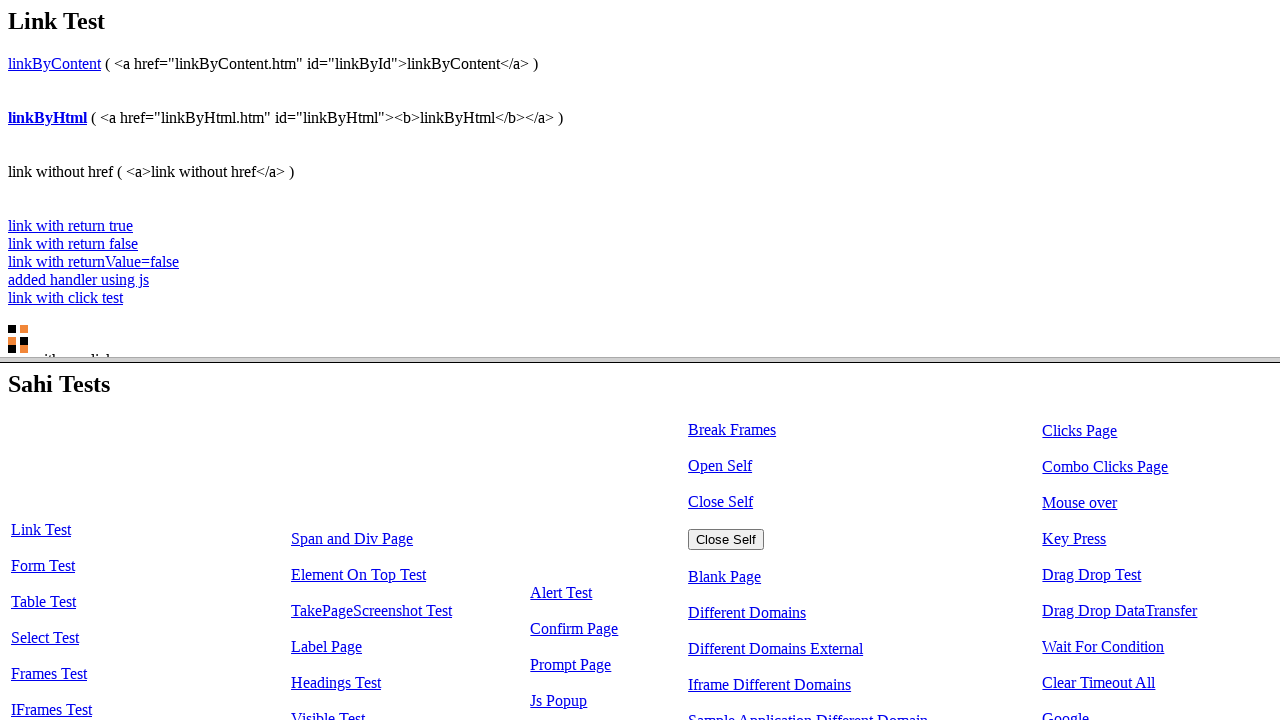

Waited 5 seconds for action to complete
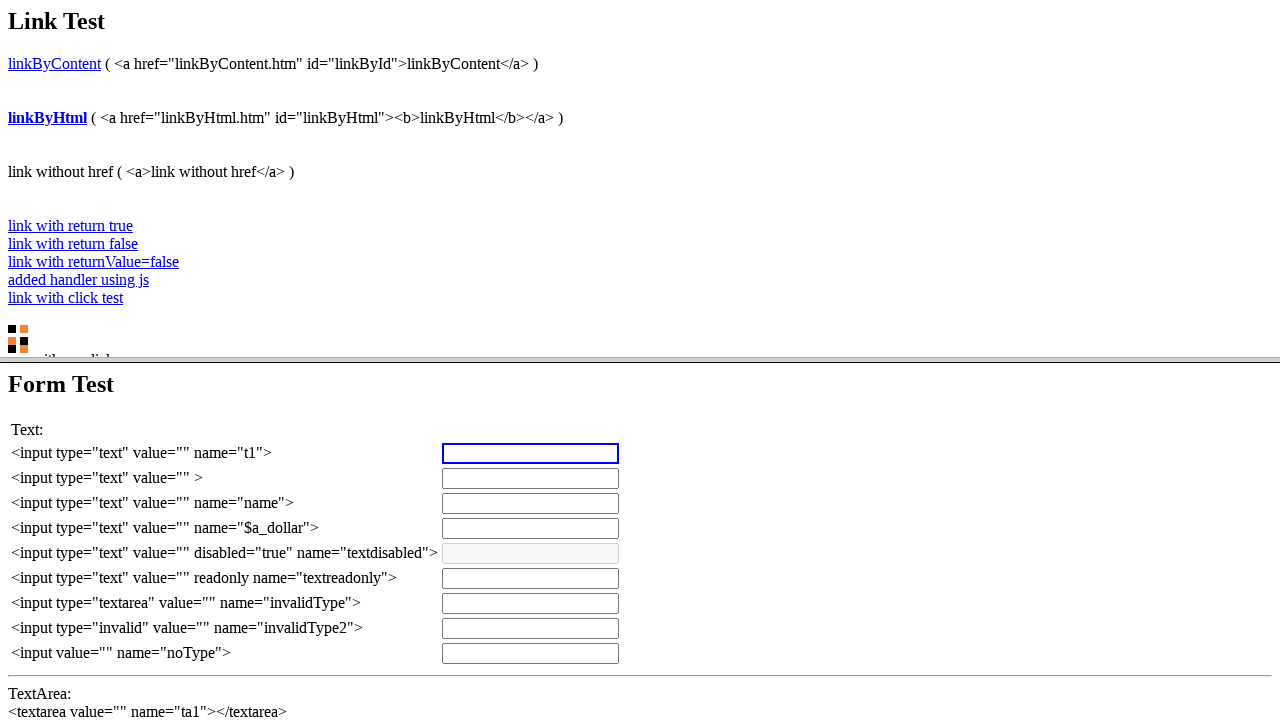

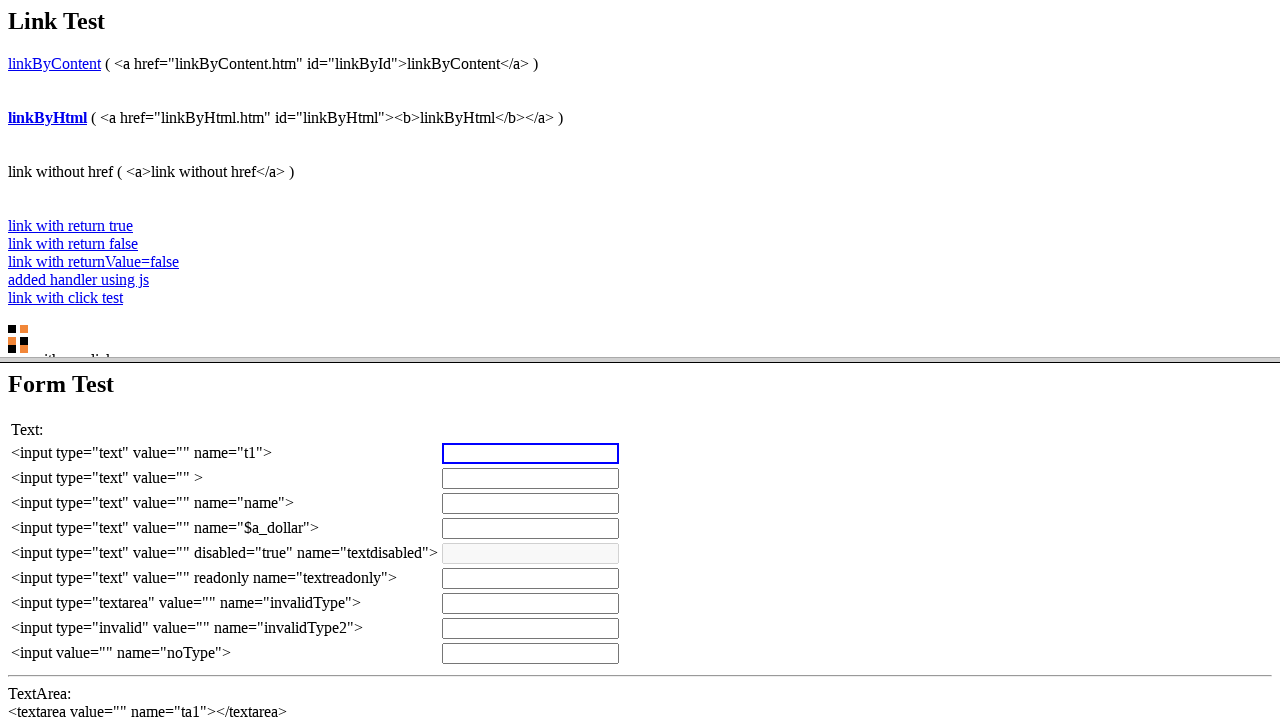